Tests dynamic element rendering by clicking a button and waiting for a hidden element to be dynamically added to the DOM and displayed

Starting URL: https://the-internet.herokuapp.com/dynamic_loading/2

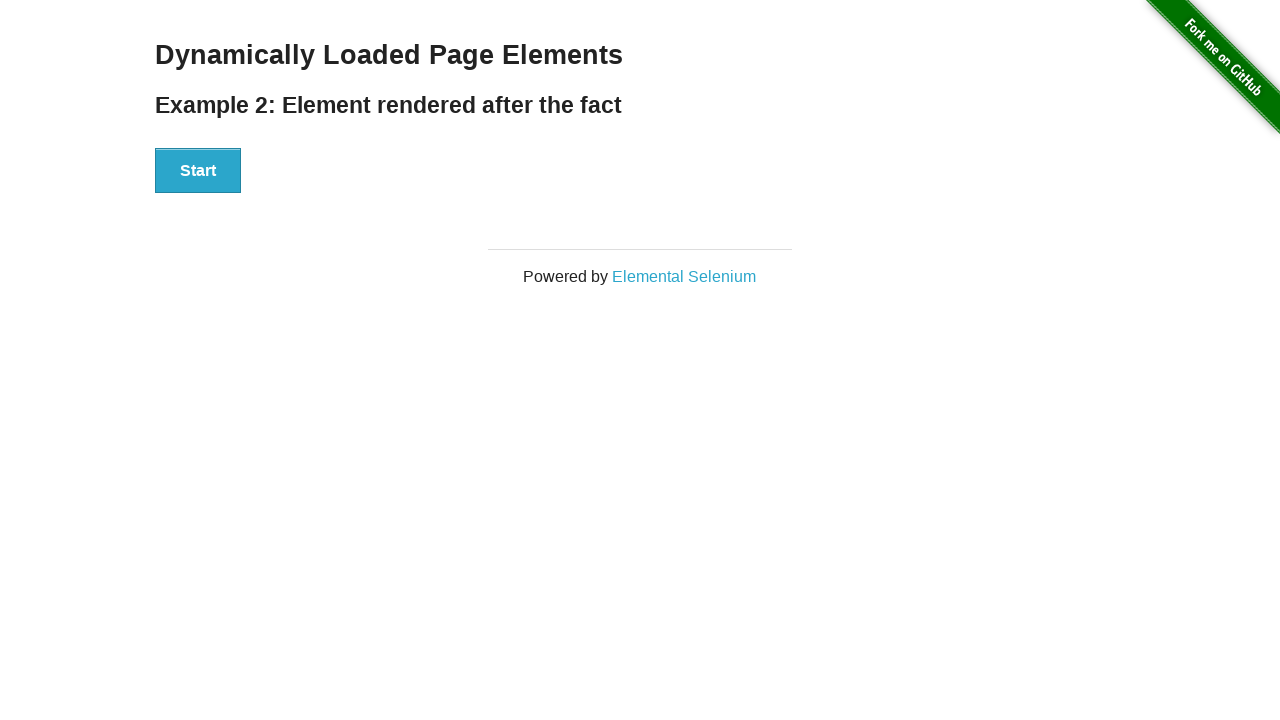

Clicked Start button to trigger dynamic loading at (198, 171) on button
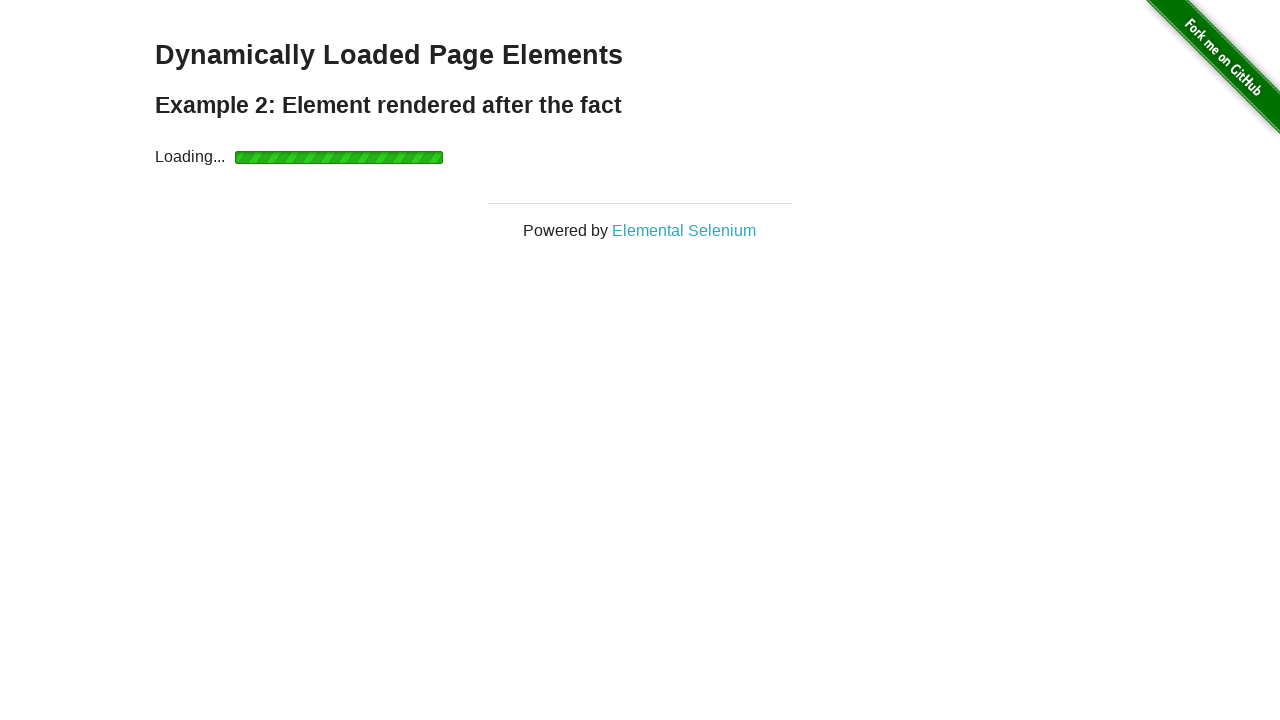

Waited for finish element to become visible in DOM
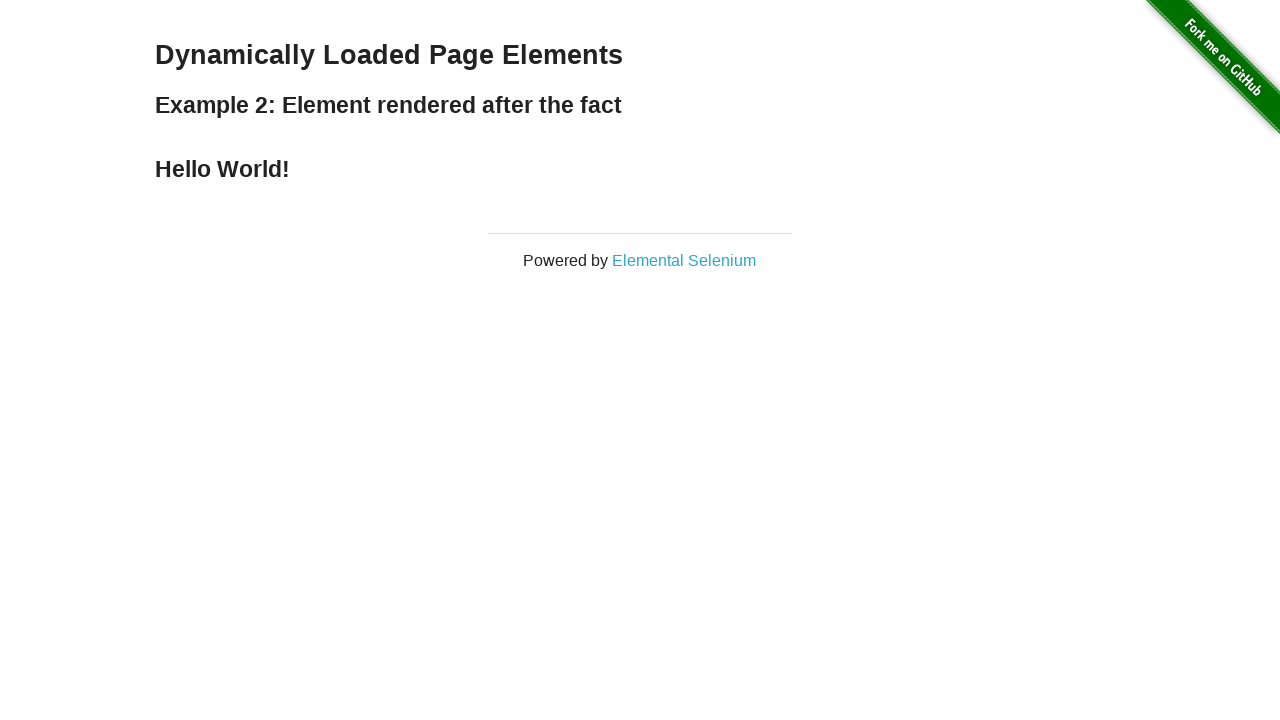

Retrieved text content from finish element
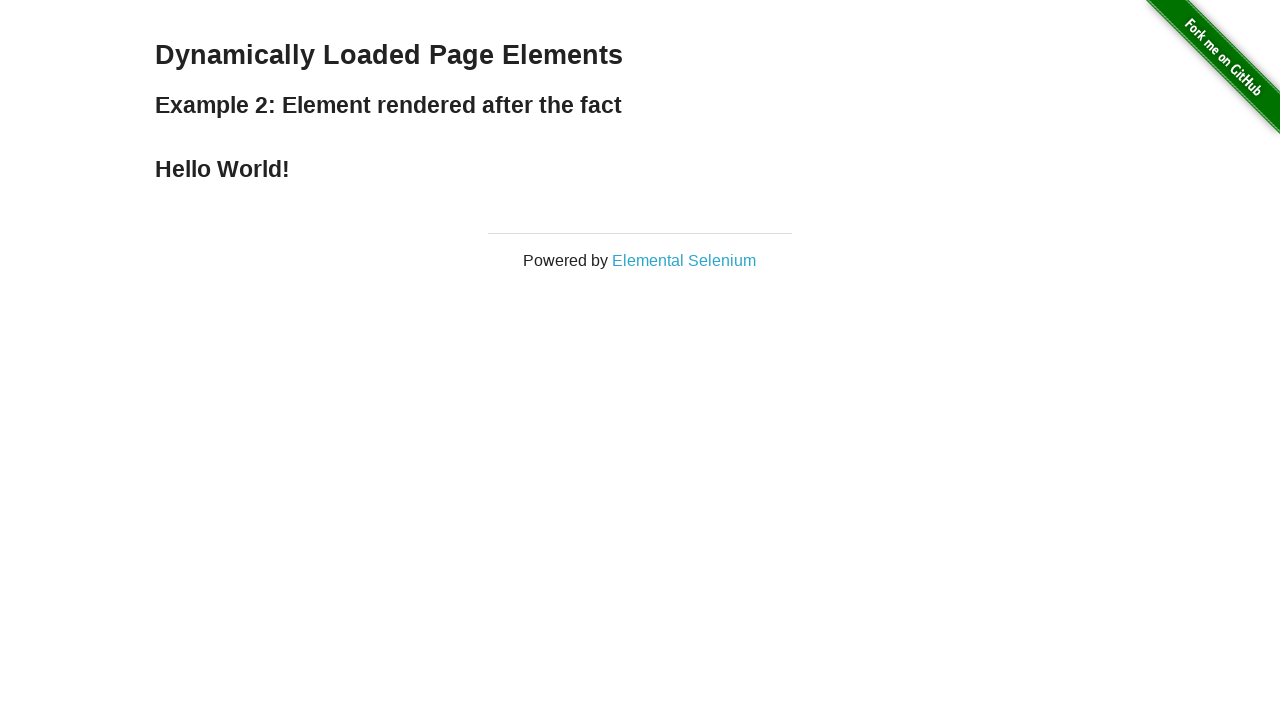

Verified finish element contains 'Hello World!' text
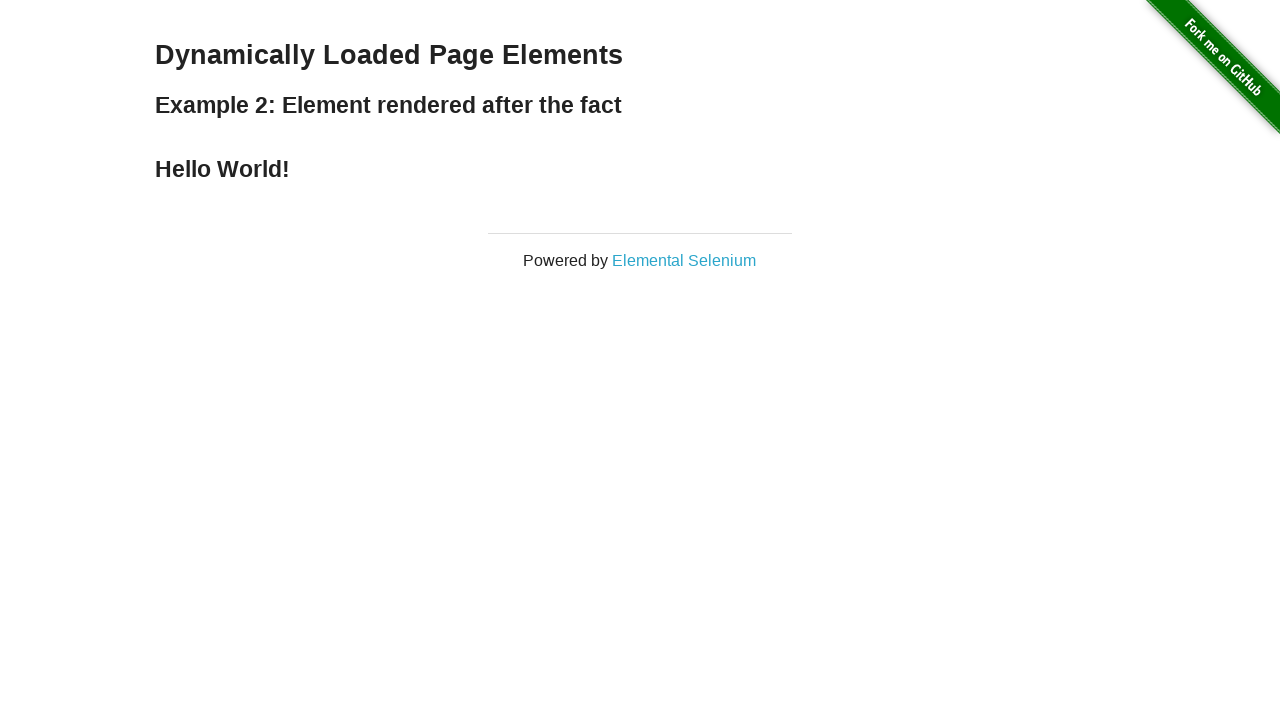

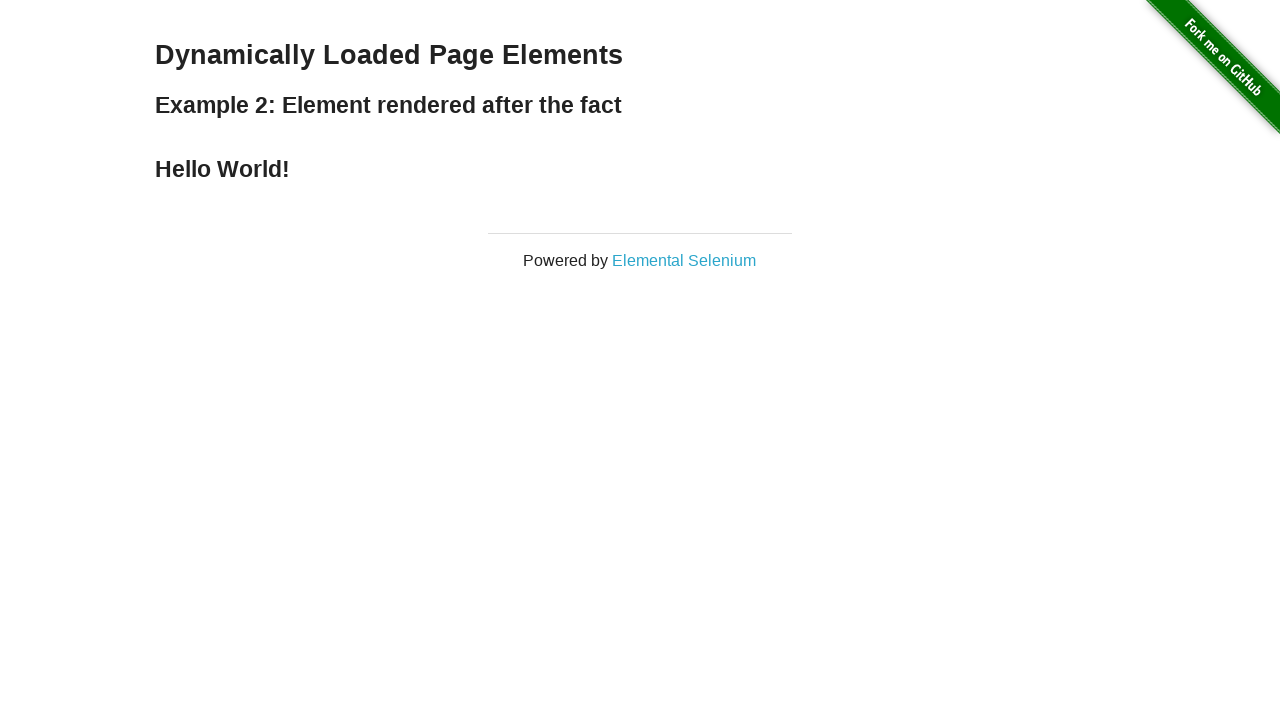